Tests Software Development blog category by navigating to it, clicking a Read More link, and navigating back

Starting URL: https://www.tranktechnologies.com/

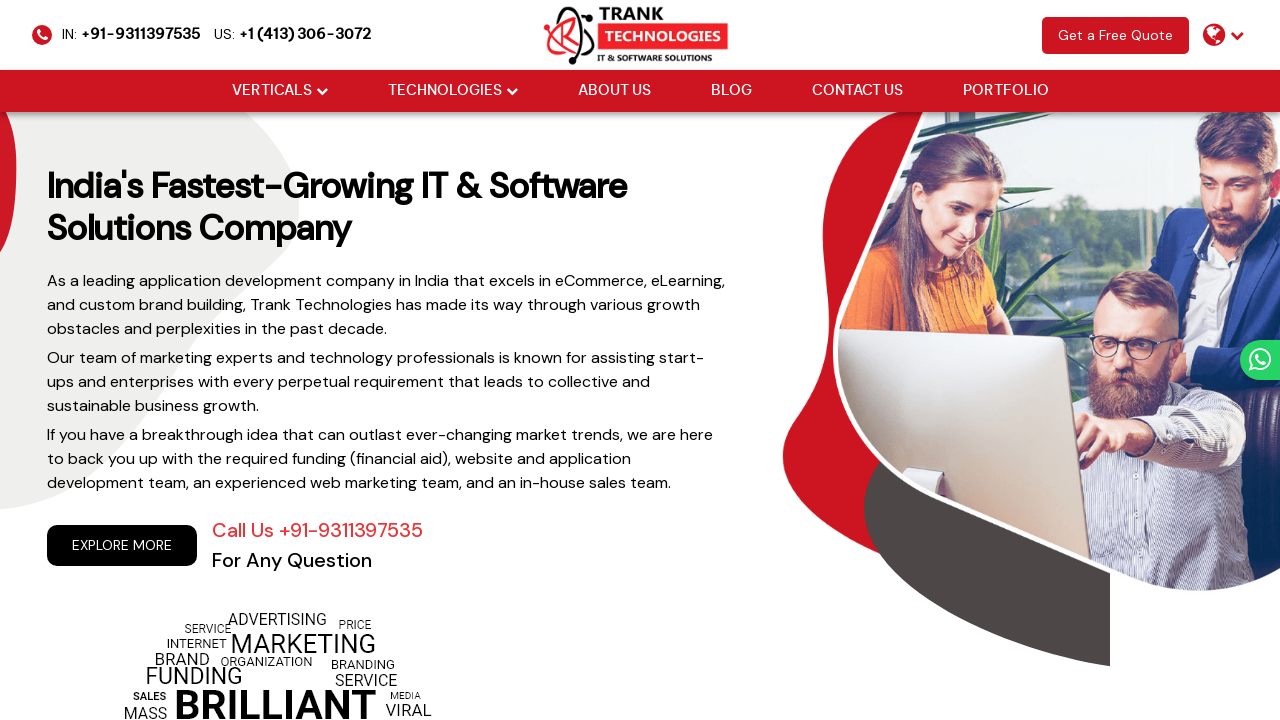

Clicked Blog navigation link at (731, 91) on xpath=//ul[@class='cm-flex-type-2']//a[normalize-space()='Blog']
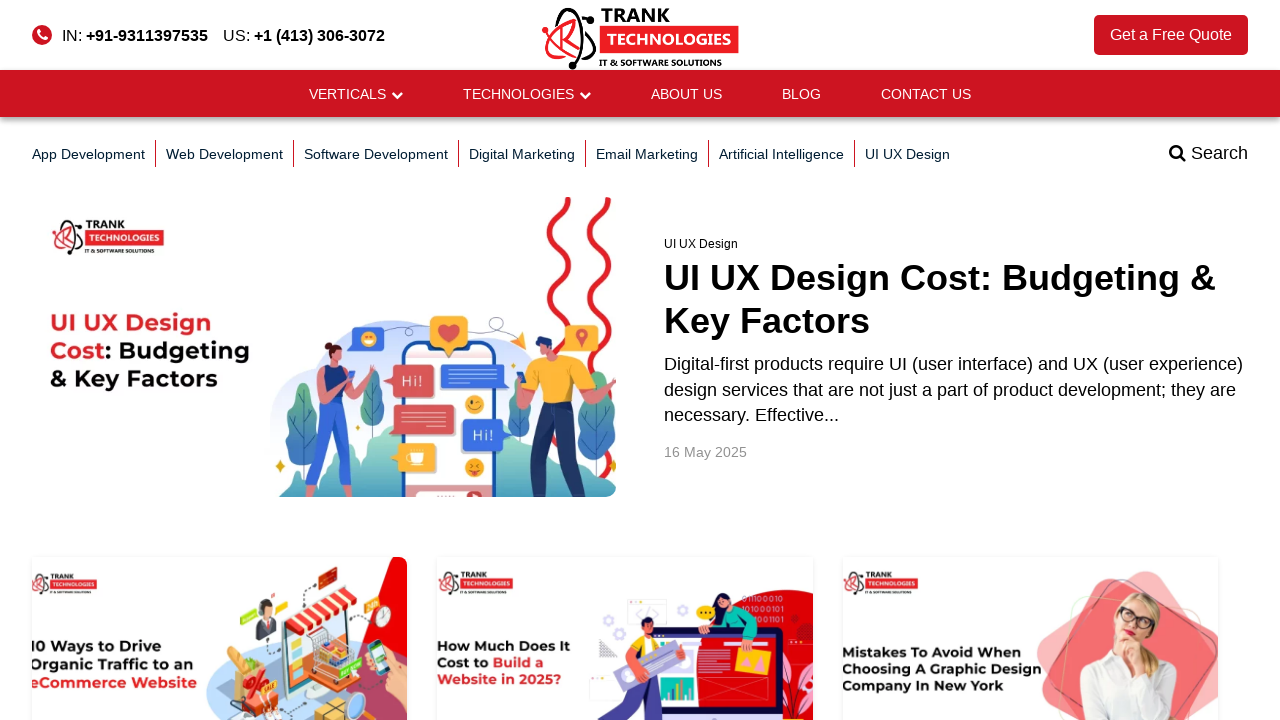

Clicked Software Development blog category at (376, 154) on xpath=//a[@href='/blog/category/software-development/']
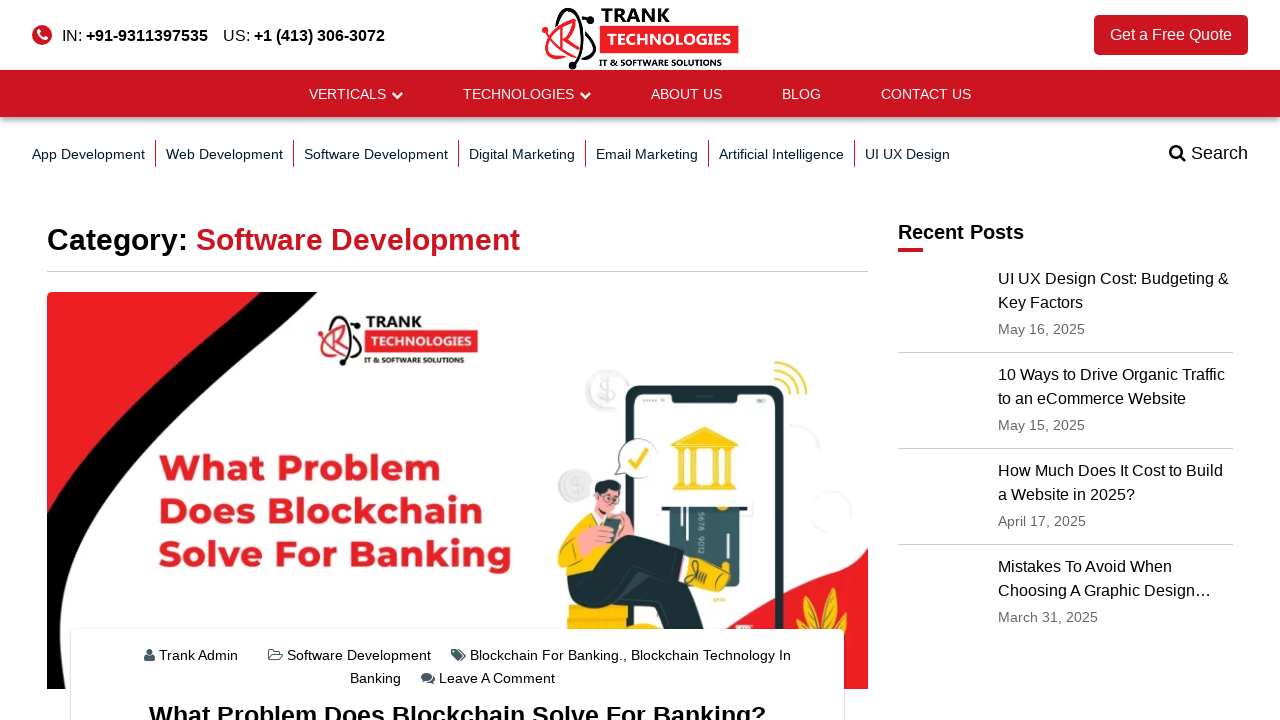

Clicked Read More button on article post-1461 at (96, 361) on xpath=//article[@id='post-1461']//a[@class='btn btn-default']
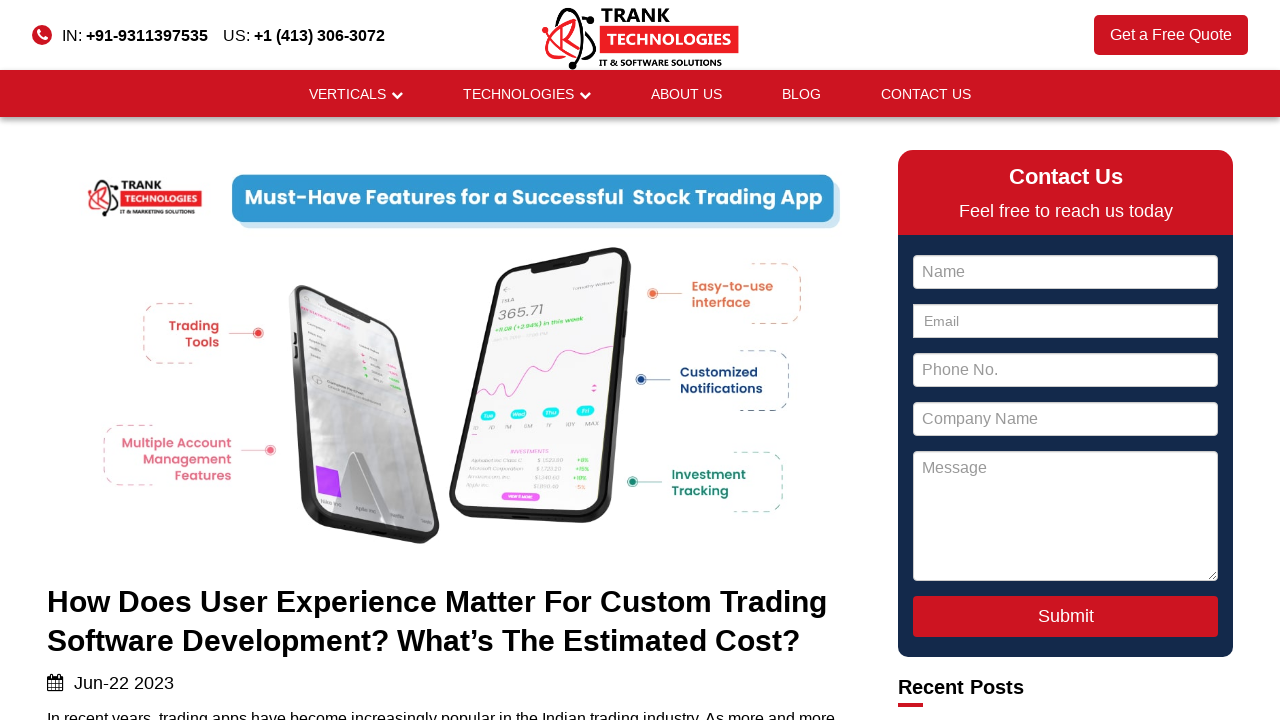

Navigated back from article
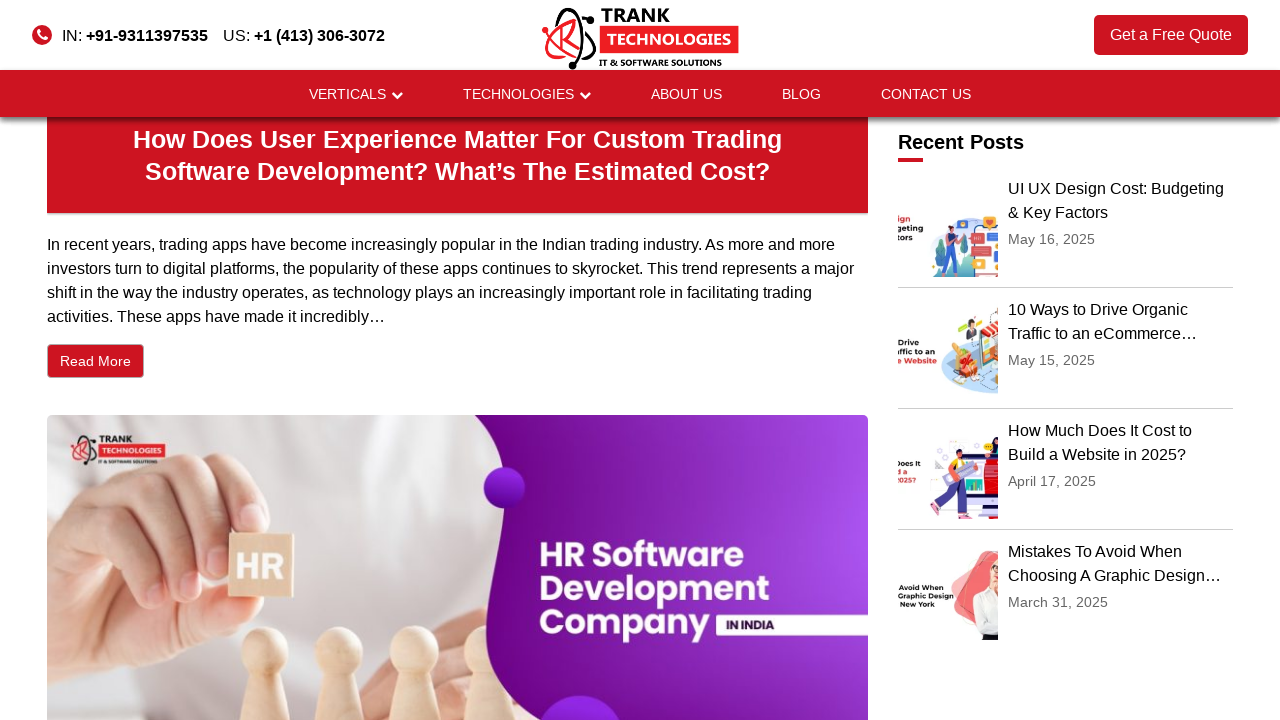

Navigated back to blog homepage
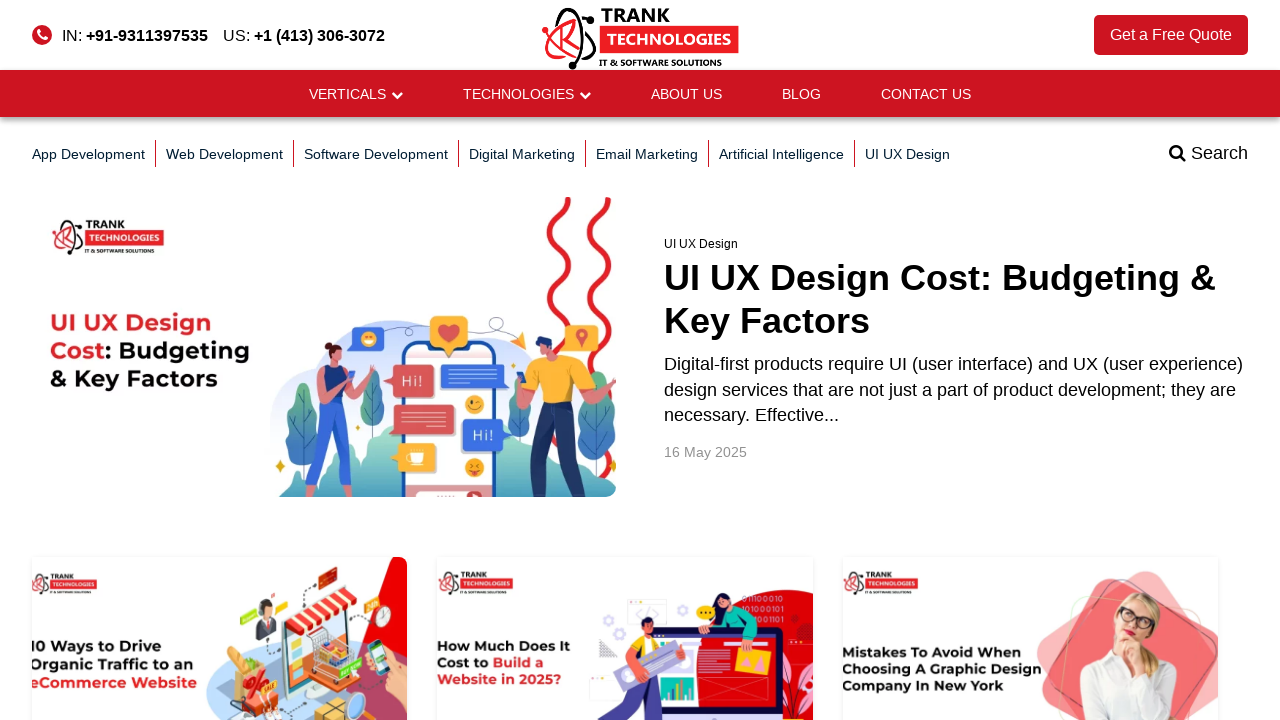

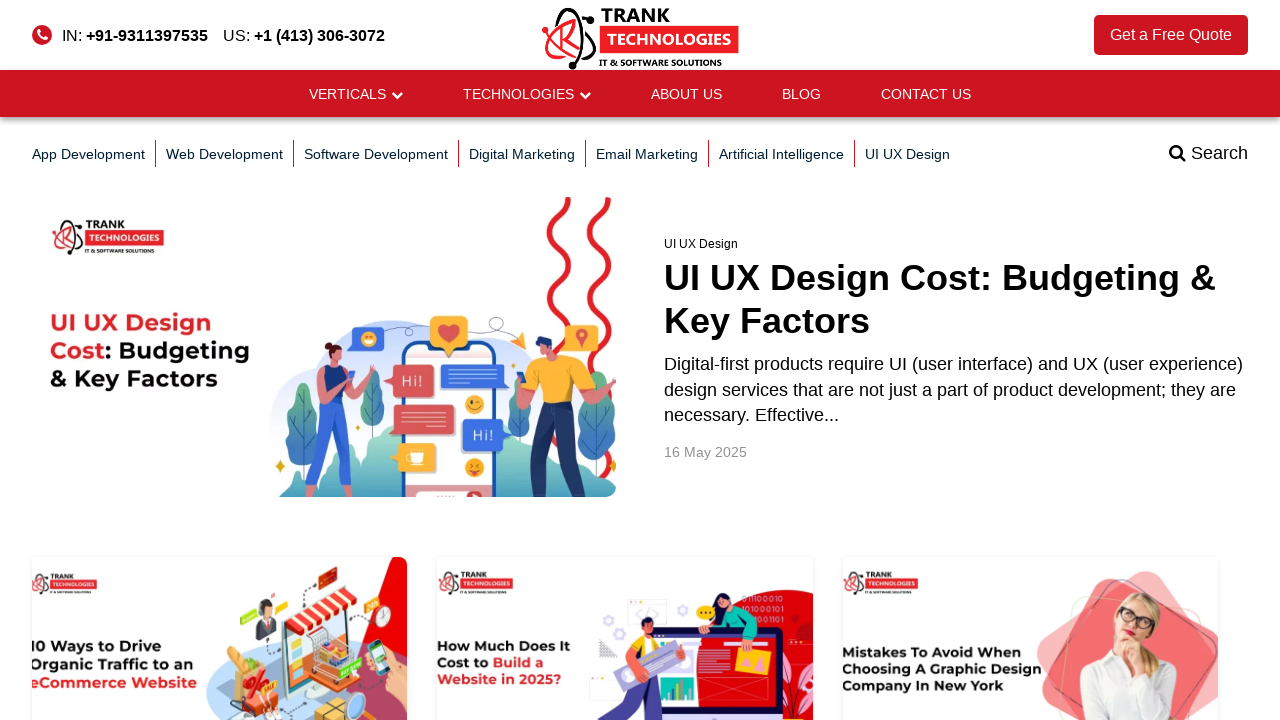